Tests clicking the more sales link and verifies navigation to best sale page

Starting URL: https://www.labirint.ru/

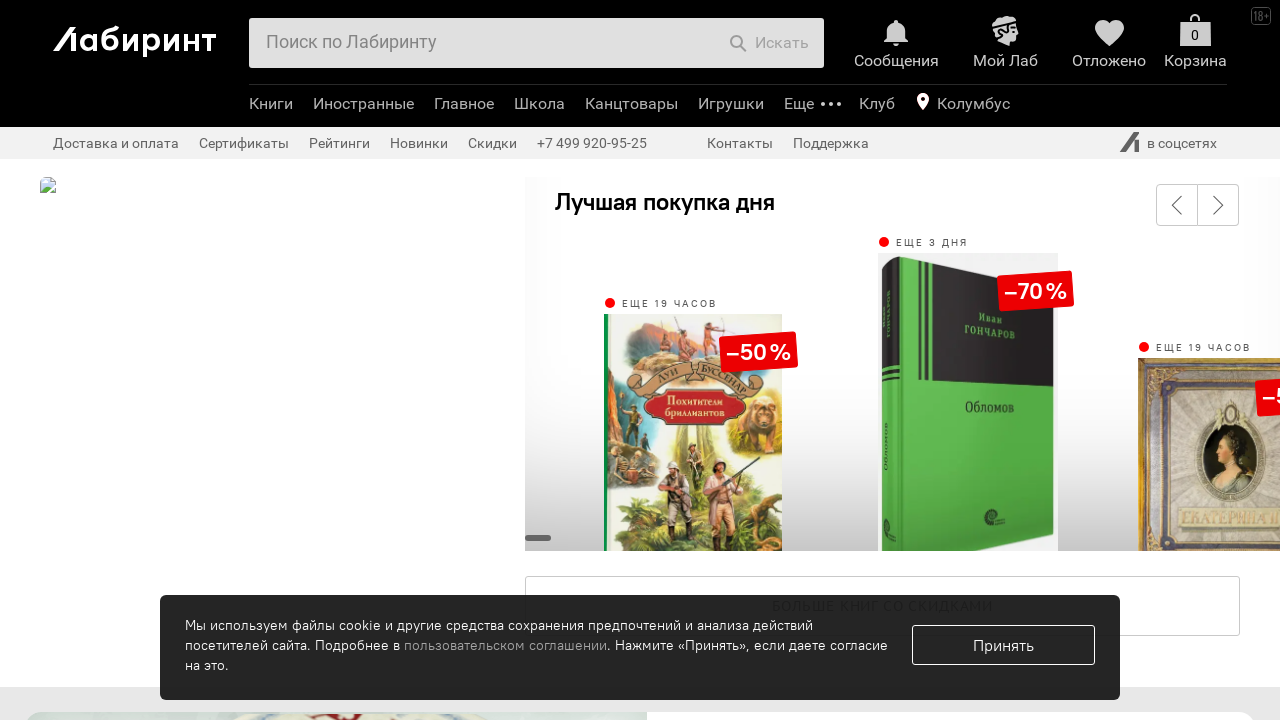

Clicked more sales link at (665, 201) on a[href='/best/sale/']
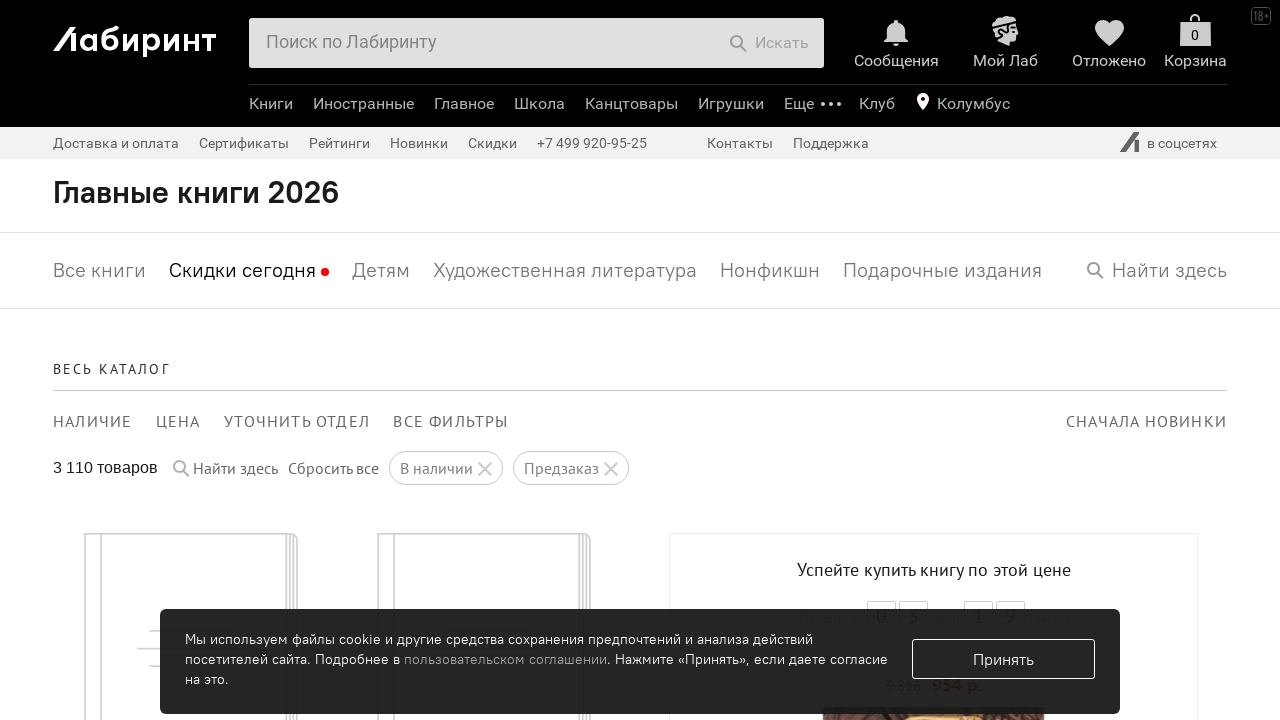

Successfully navigated to best sale page
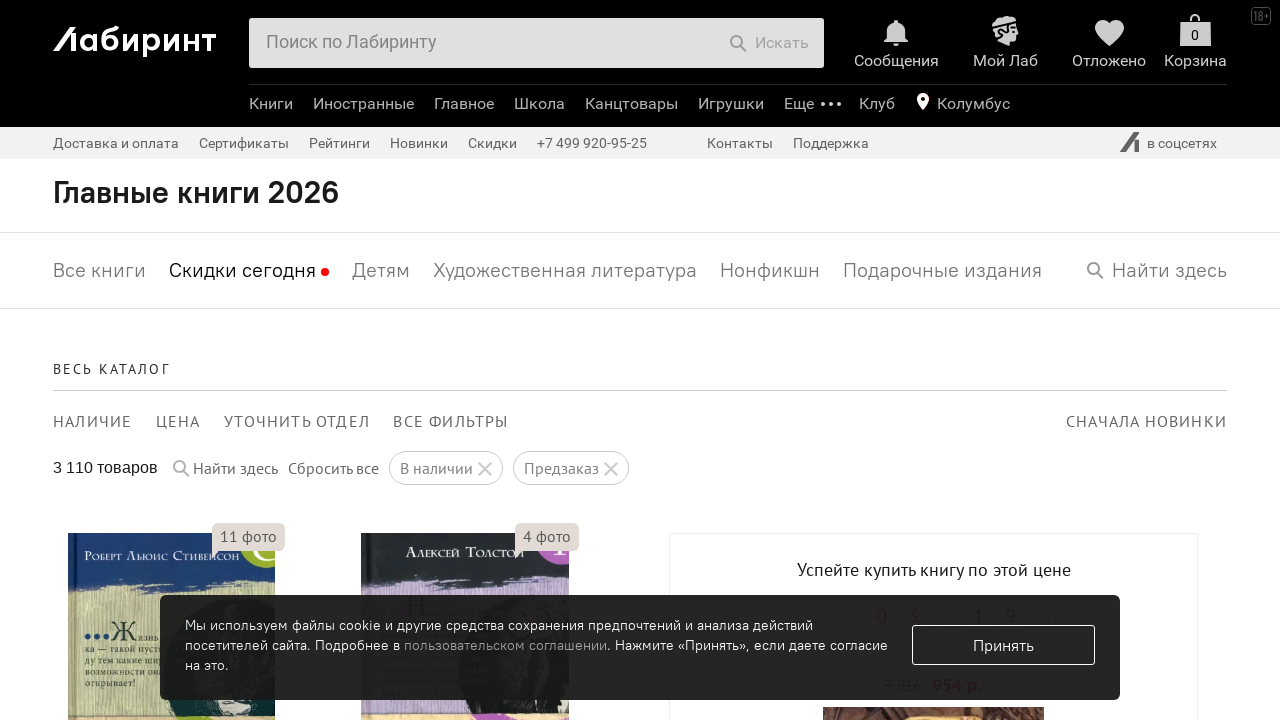

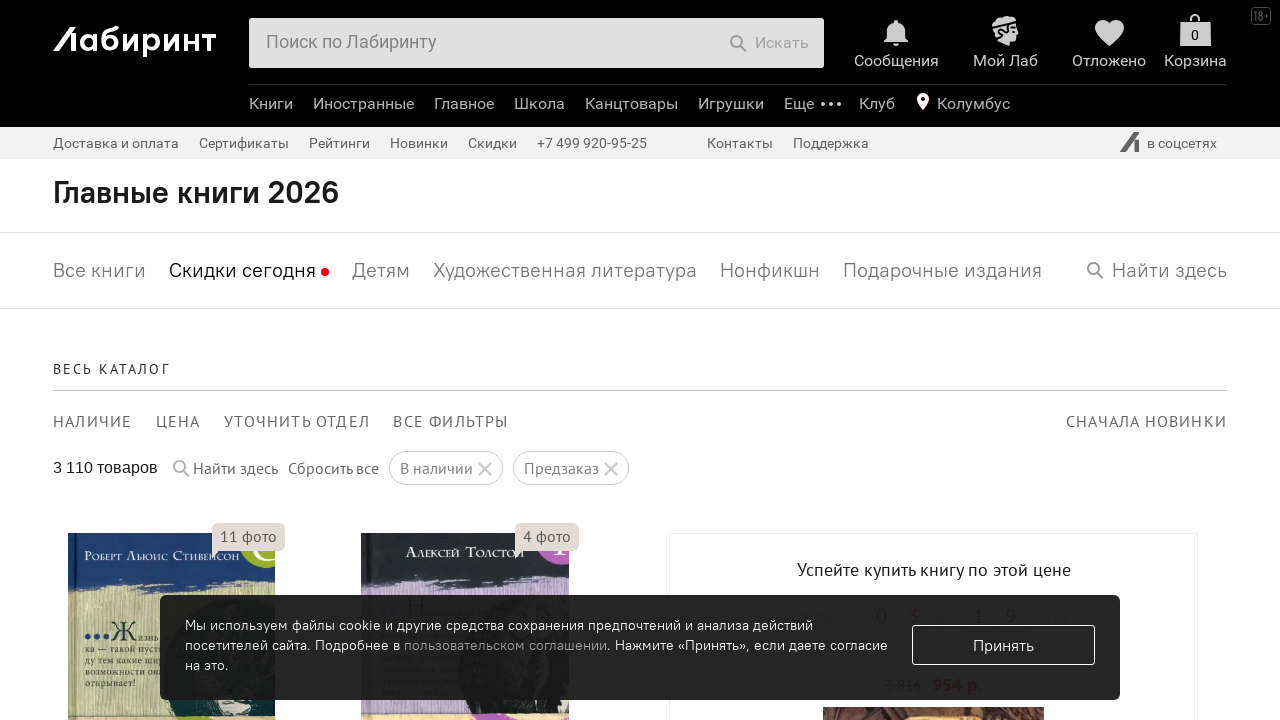